Tests infinite scroll functionality by scrolling down the page multiple times

Starting URL: https://the-internet.herokuapp.com/infinite_scroll

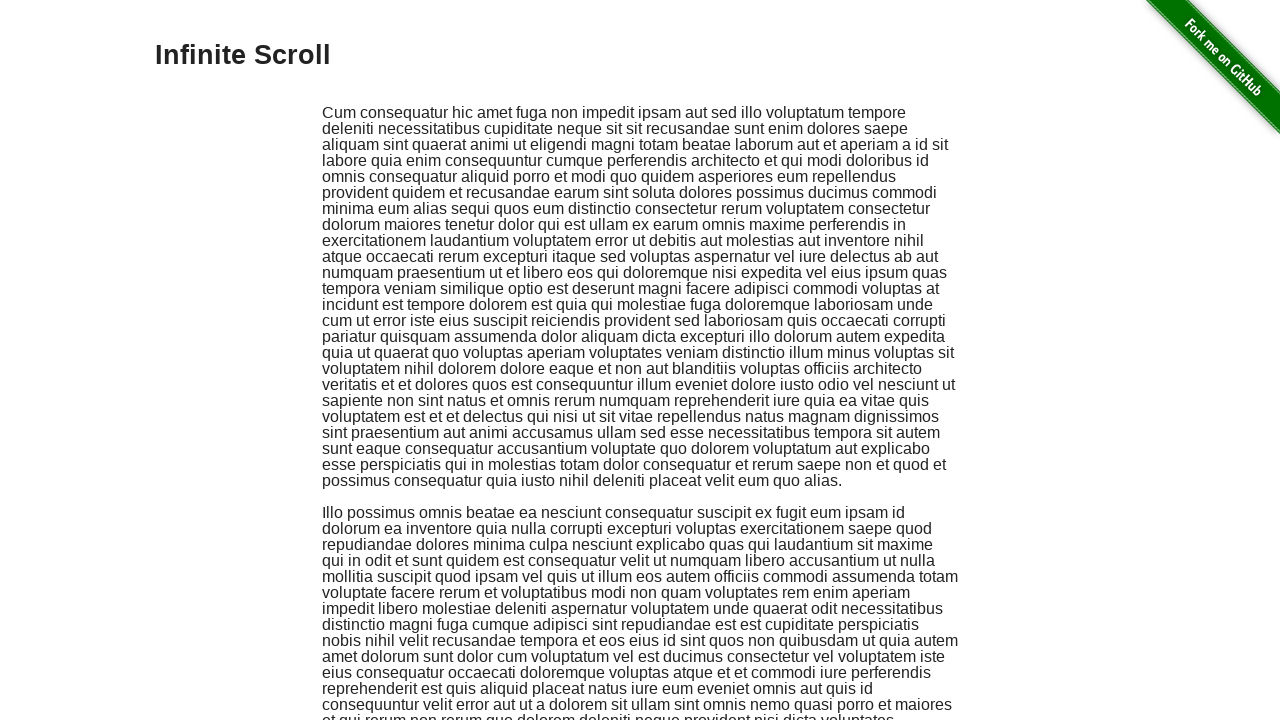

Scrolled down the page using mouse wheel
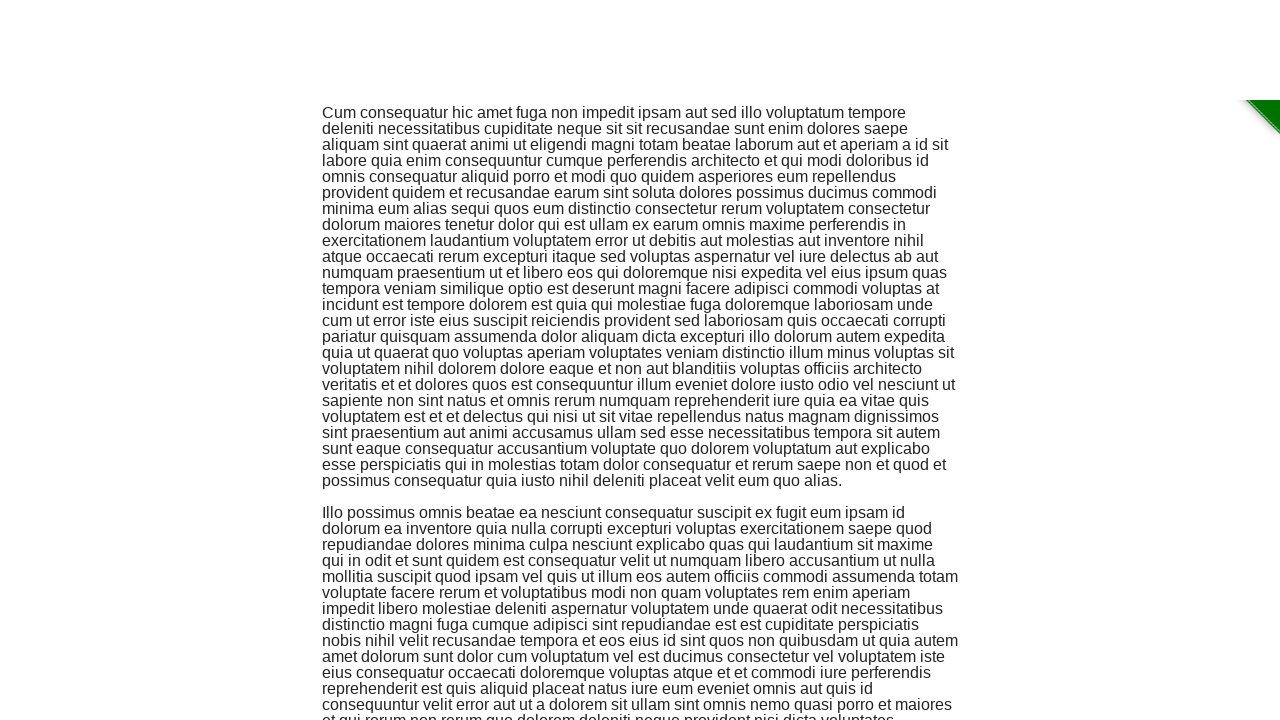

Scrolled down the page using mouse wheel
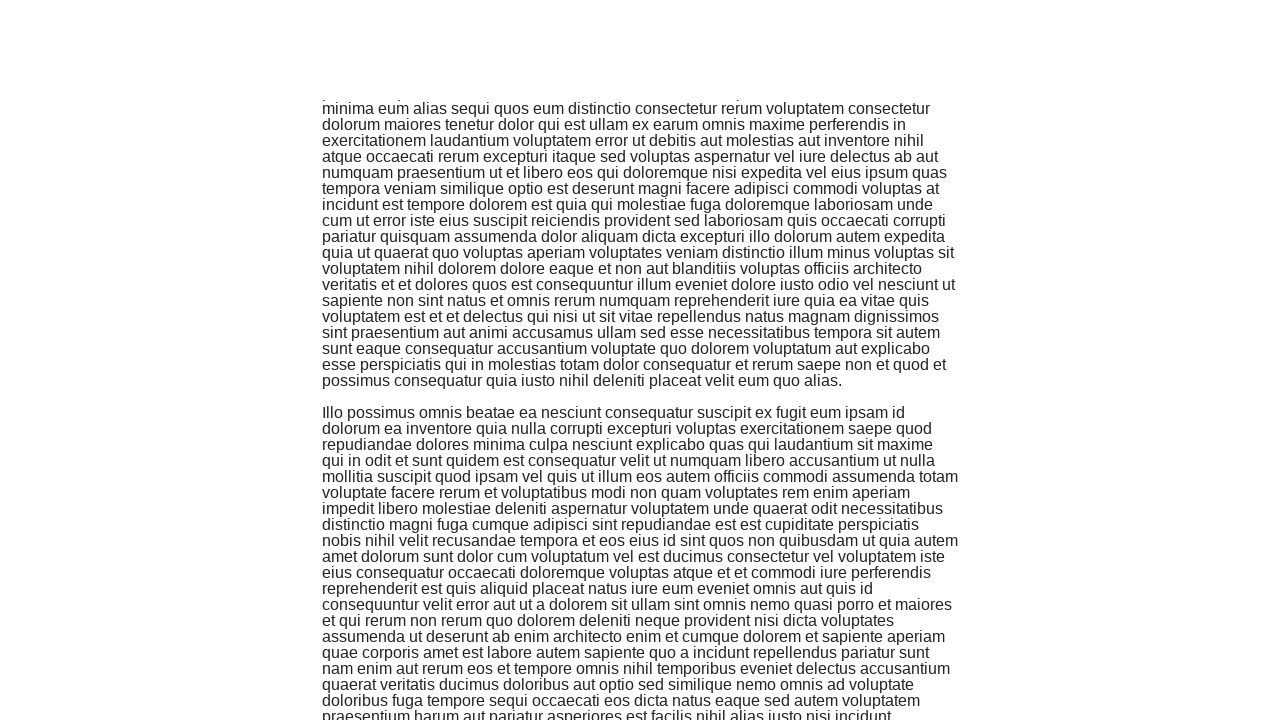

Scrolled down the page using mouse wheel
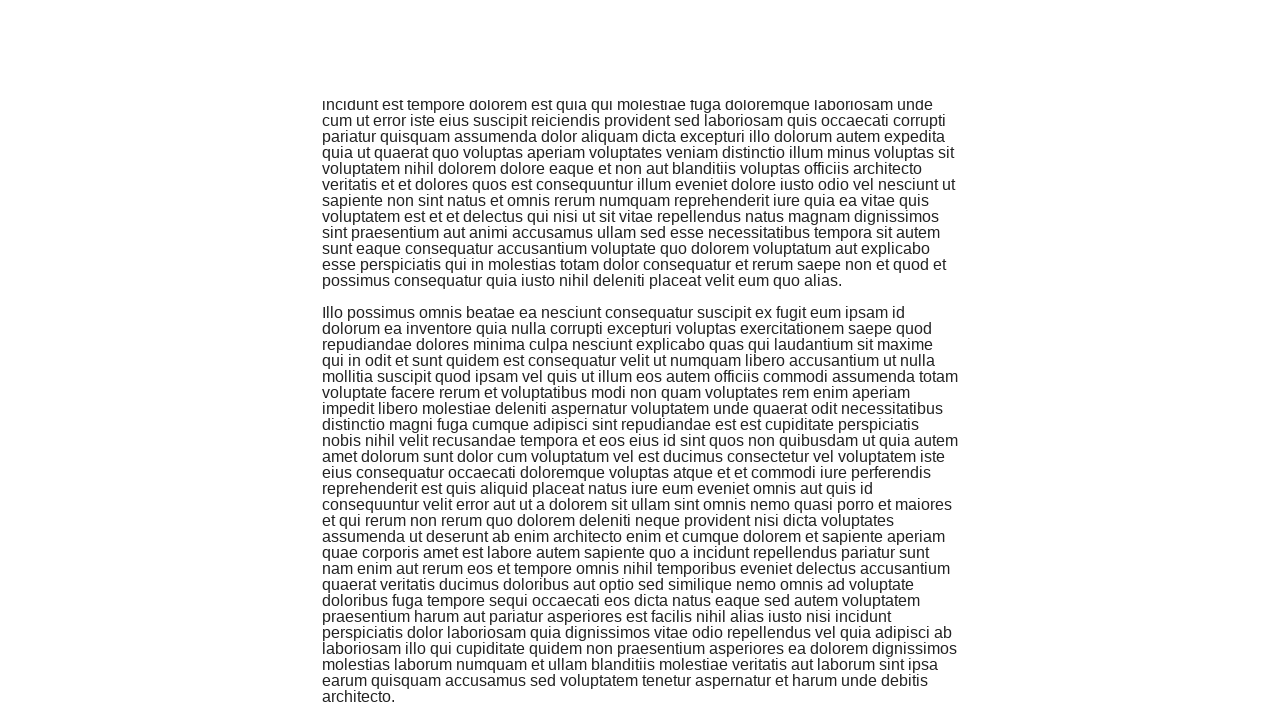

Scrolled down the page using mouse wheel
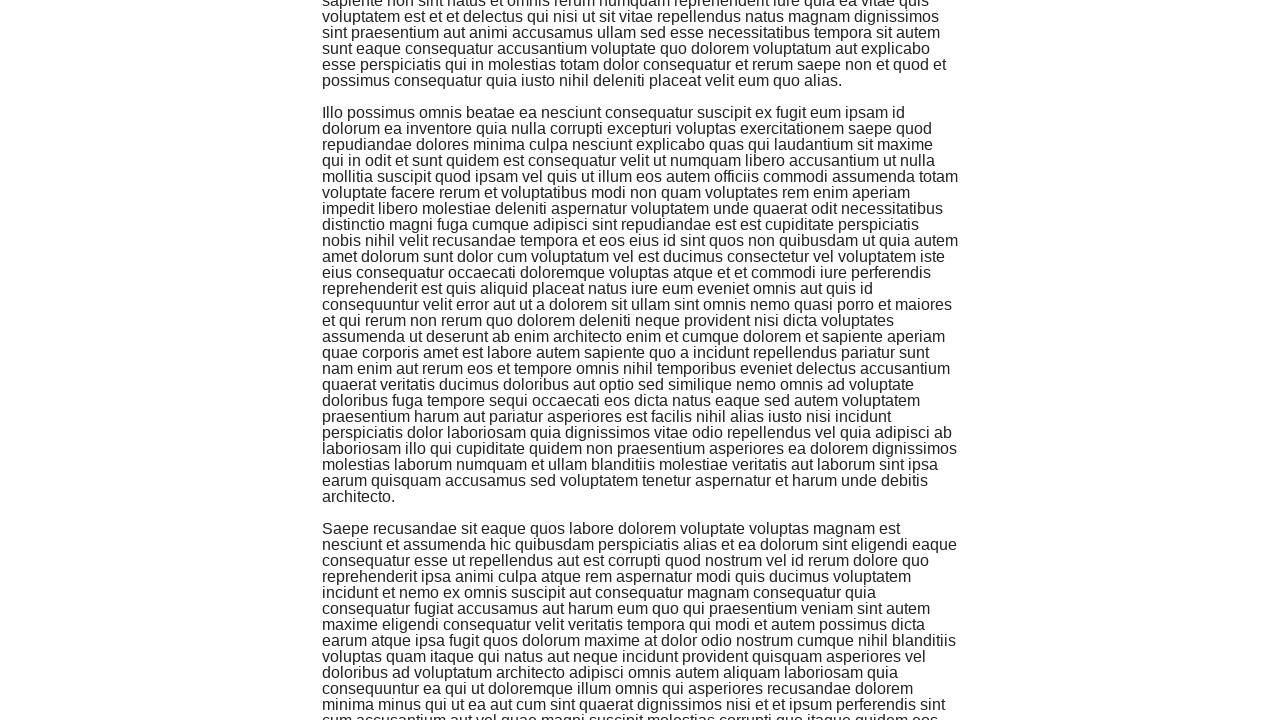

Scrolled down the page using mouse wheel
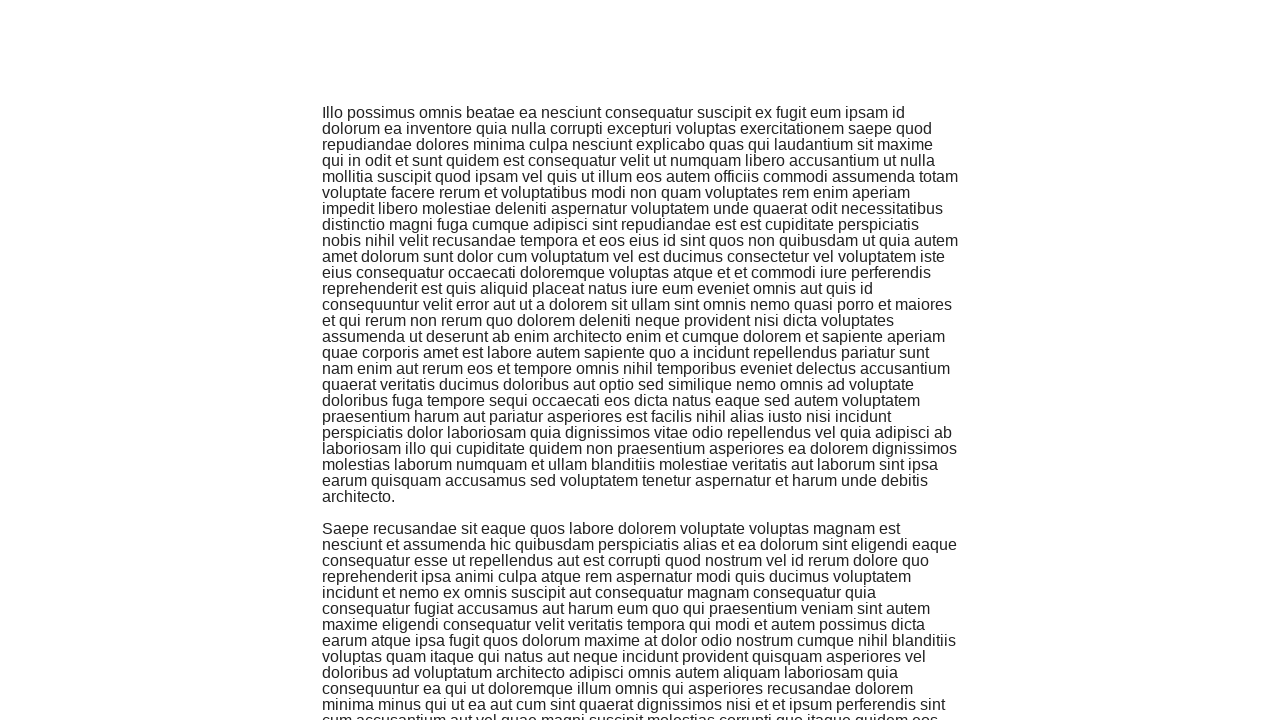

Scrolled down the page using mouse wheel
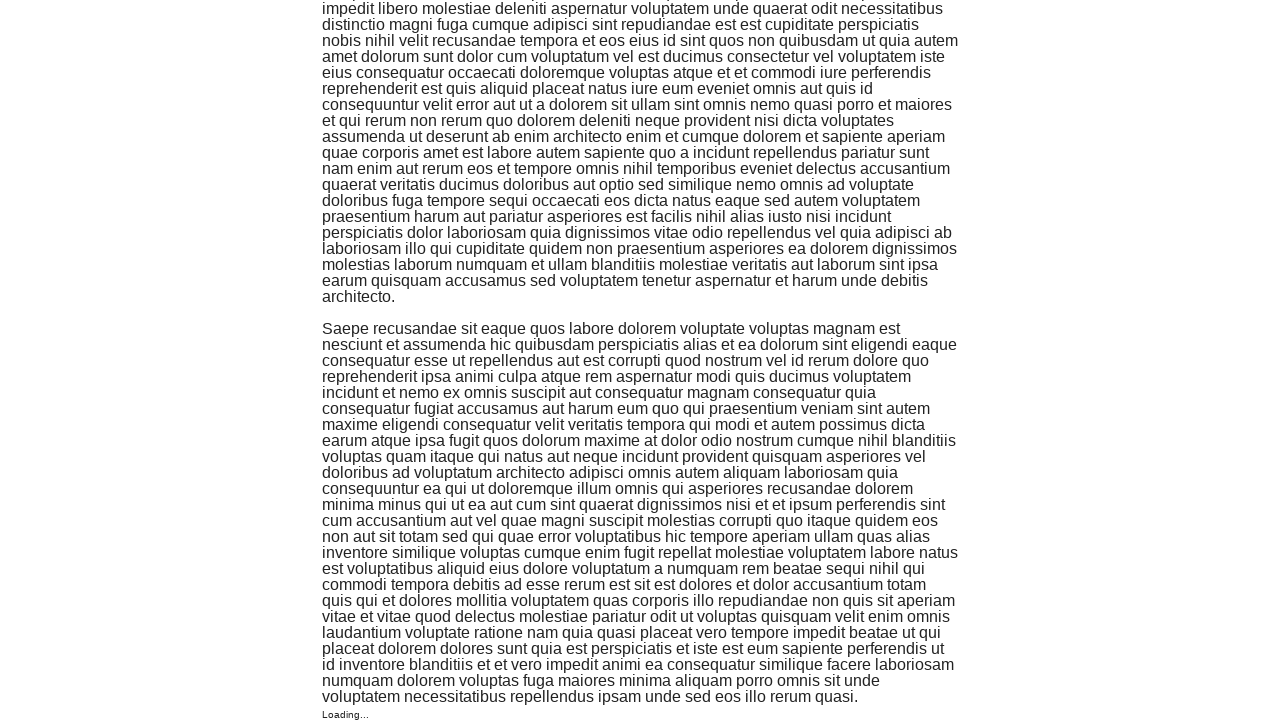

Scrolled down the page using mouse wheel
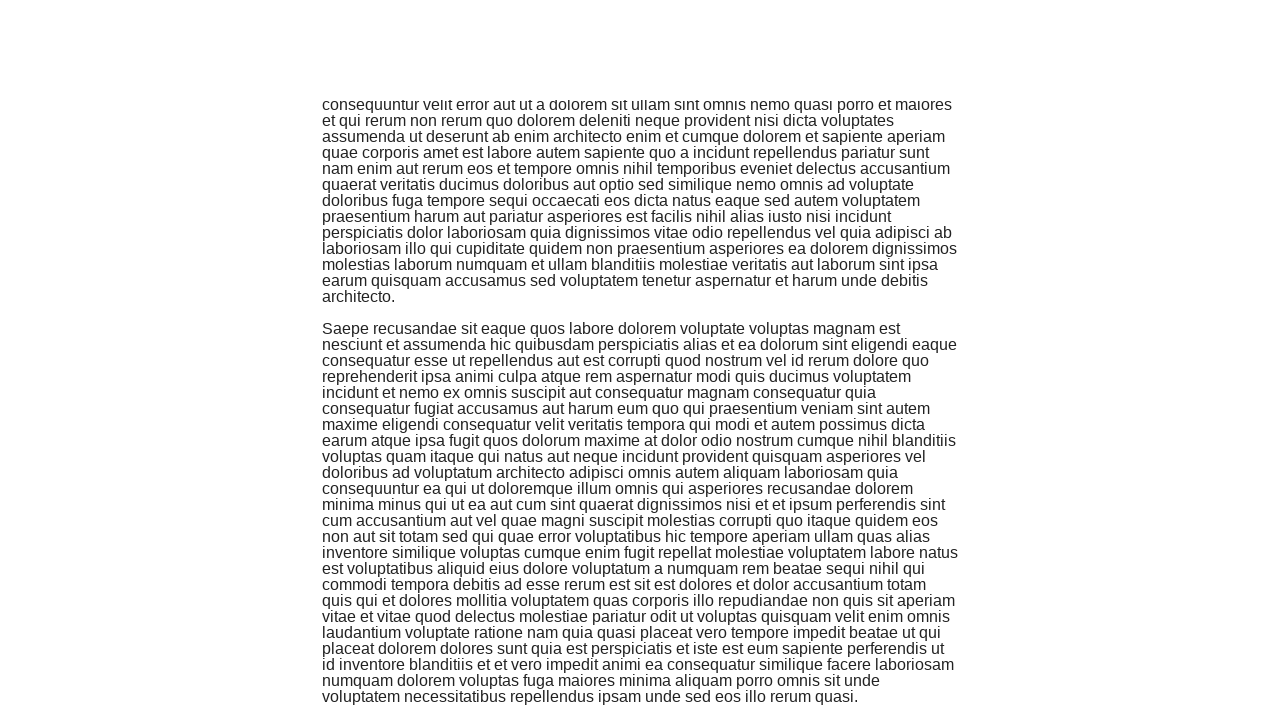

Scrolled down the page using mouse wheel
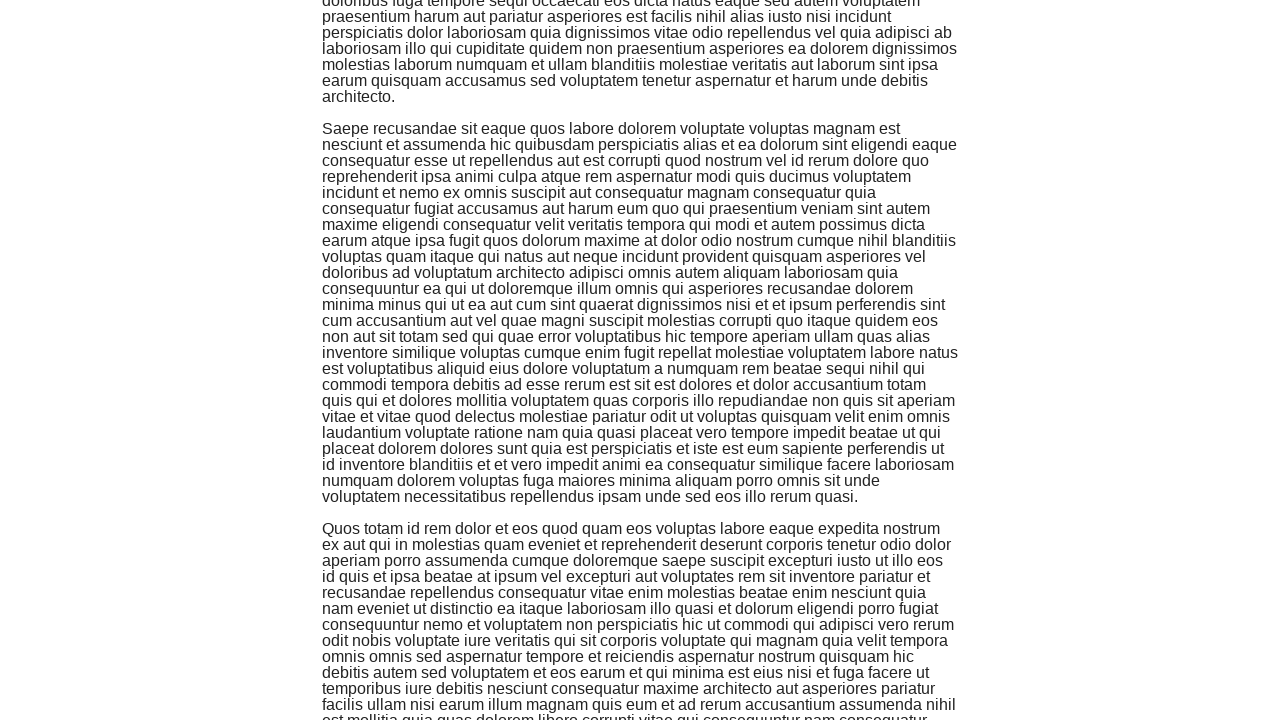

Scrolled down the page using mouse wheel
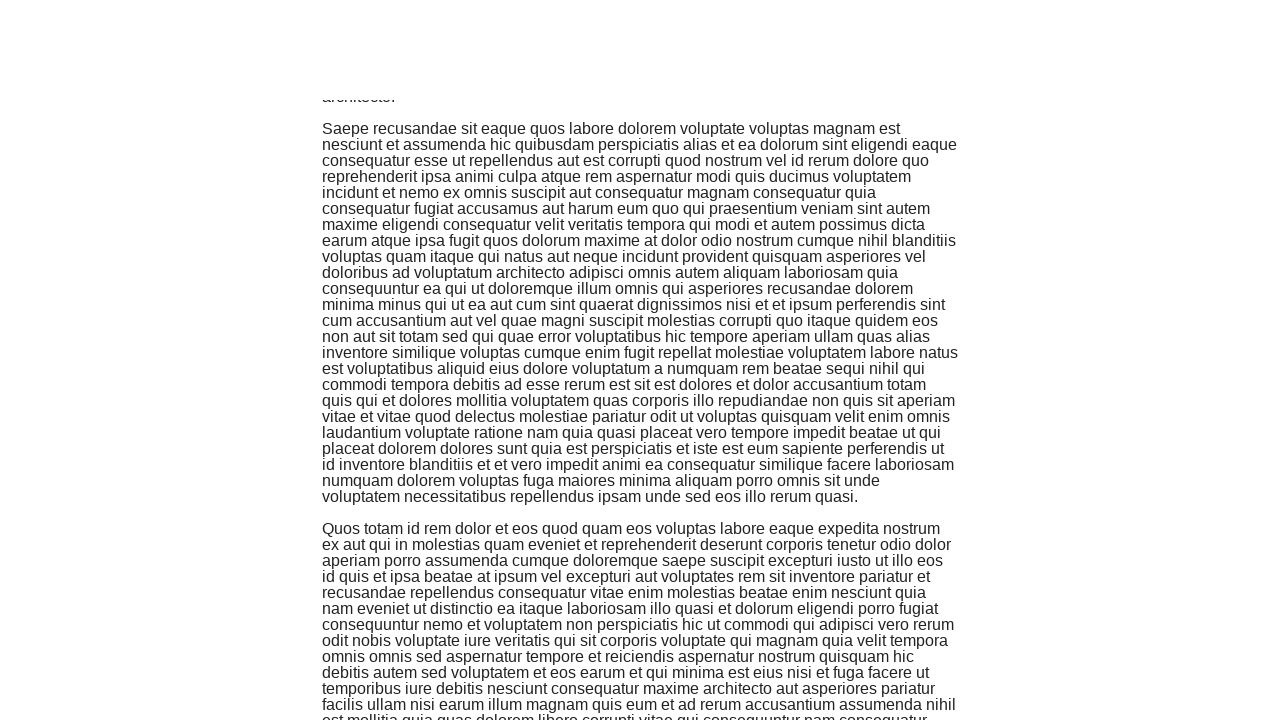

Scrolled down the page using mouse wheel
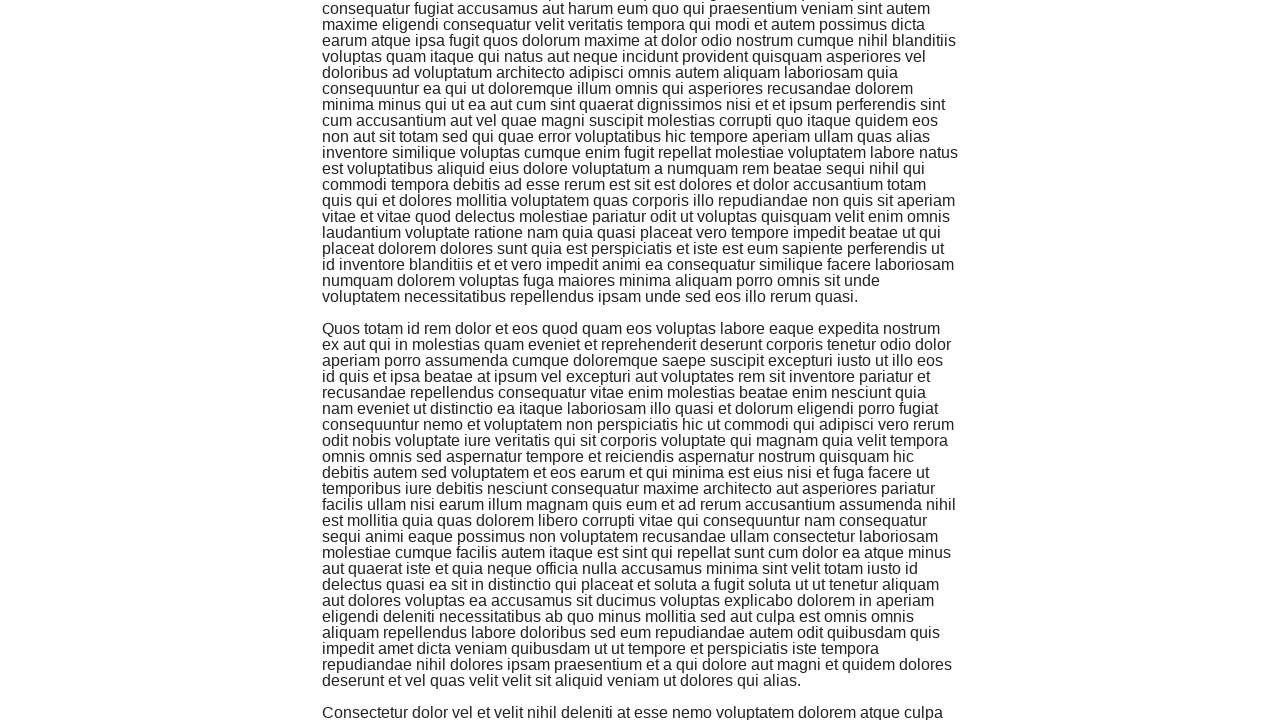

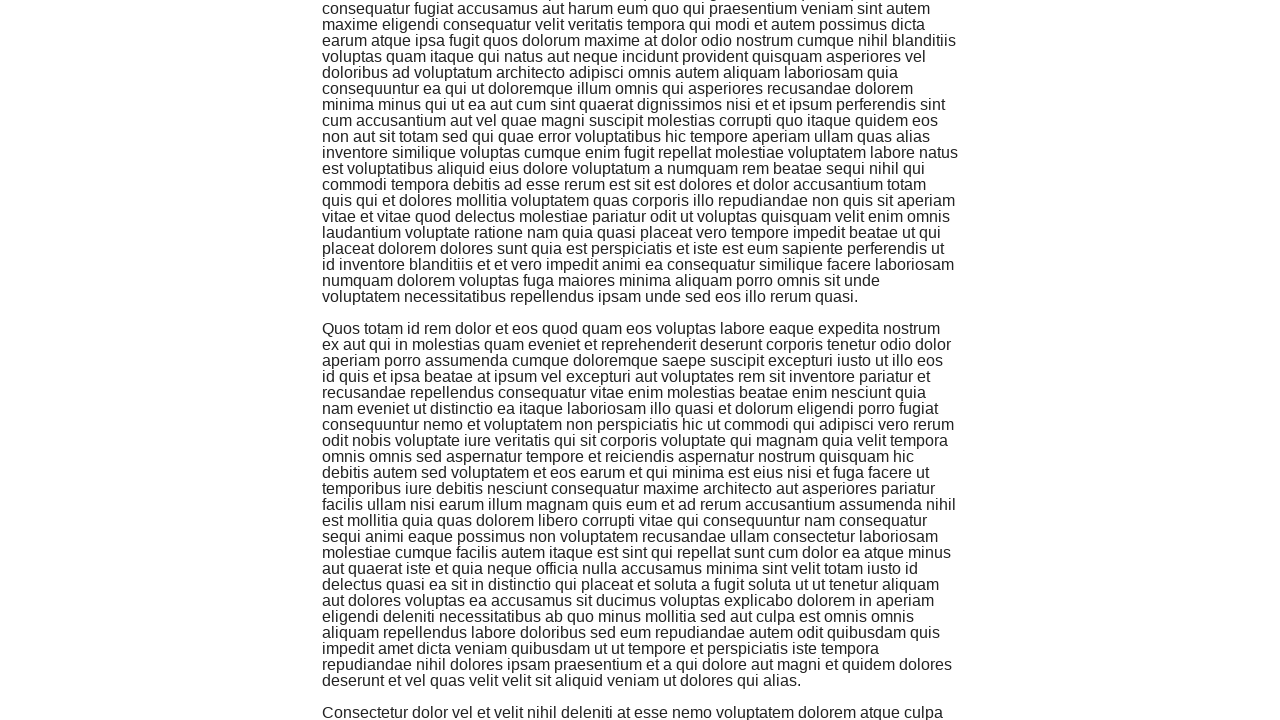